Tests adding multiple todo items with various characters including alphanumeric text, numbers, and special characters to validate input handling

Starting URL: https://todomvc.com

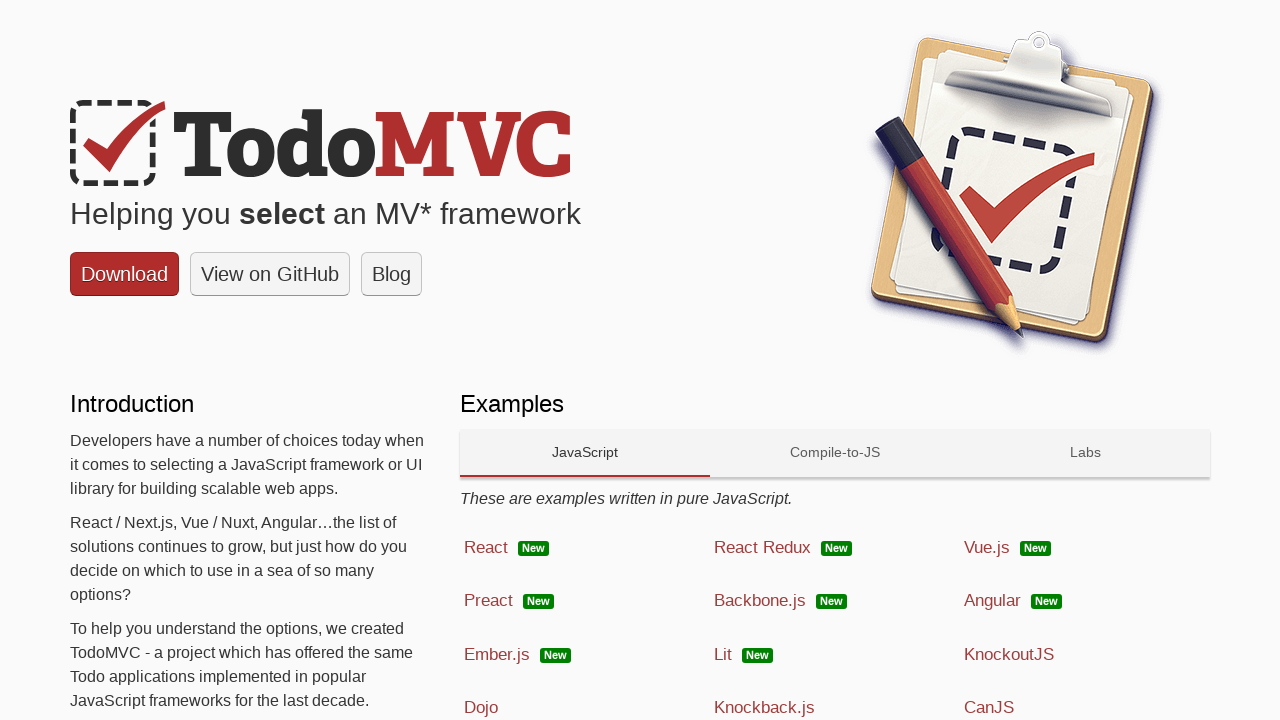

Clicked on React framework option at (486, 547) on xpath=//*[@class='link'][1]
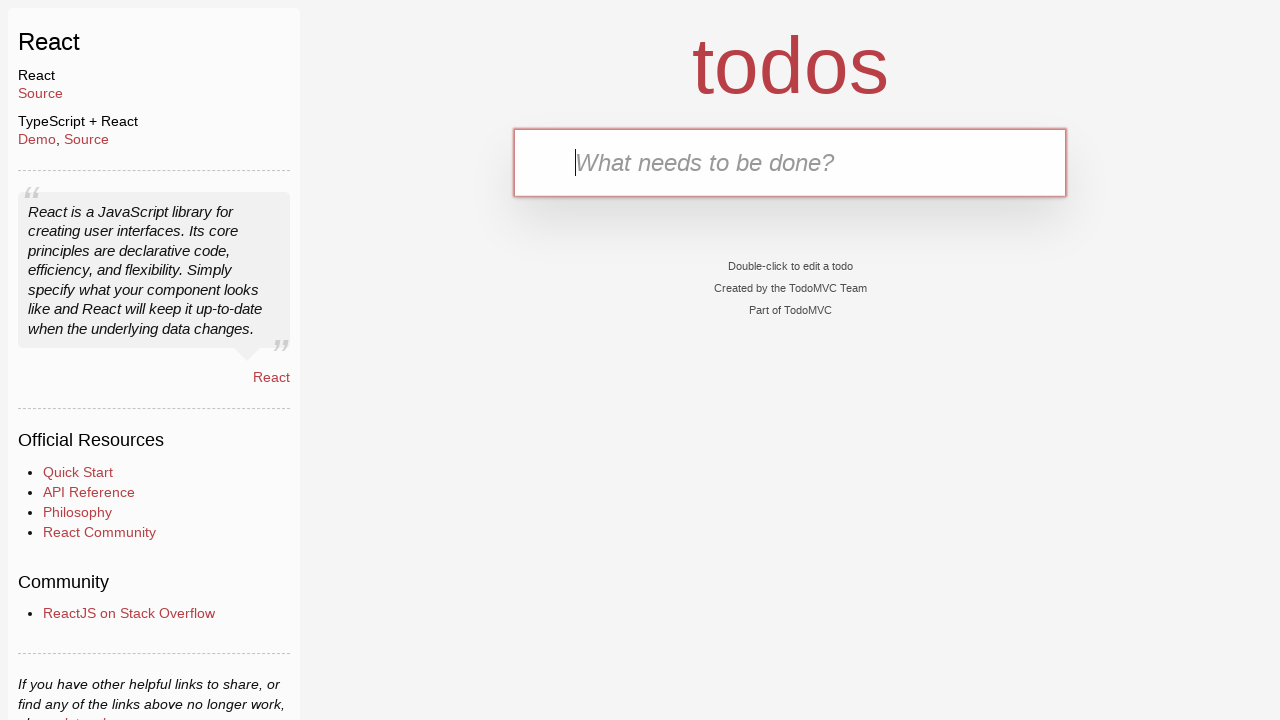

Todo input field loaded
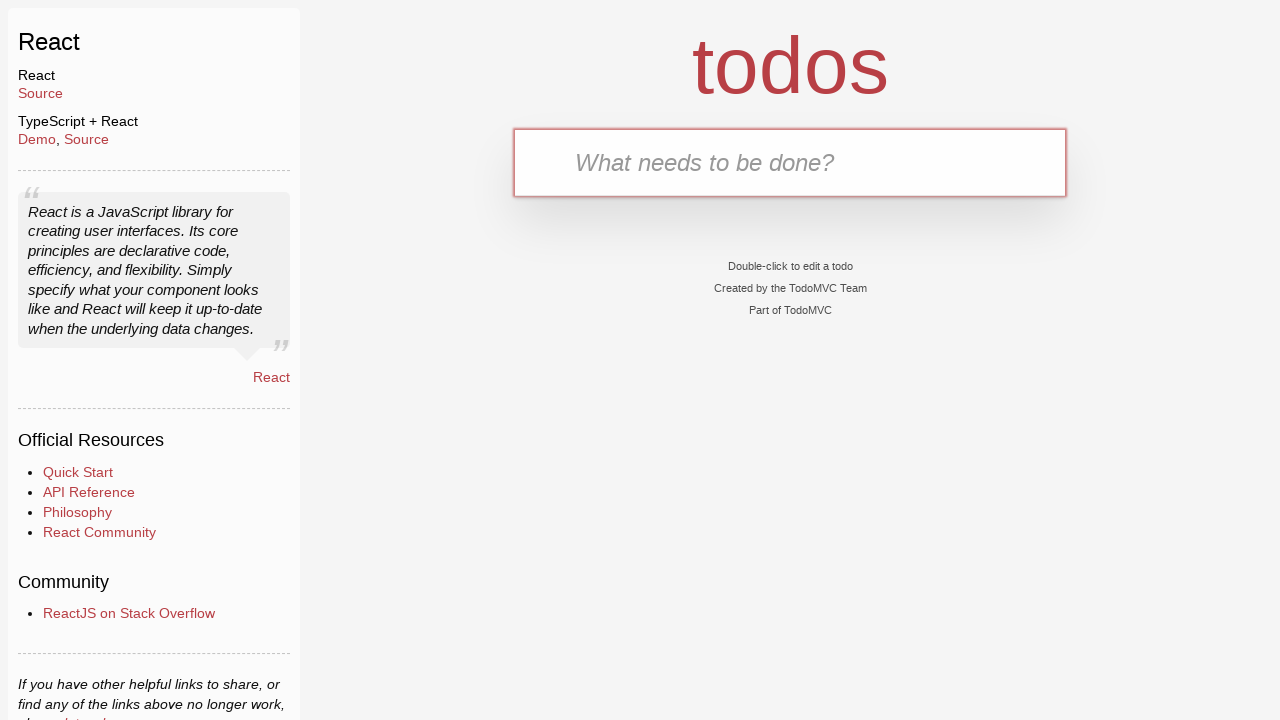

Clicked on todo input field at (790, 162) on #todo-input
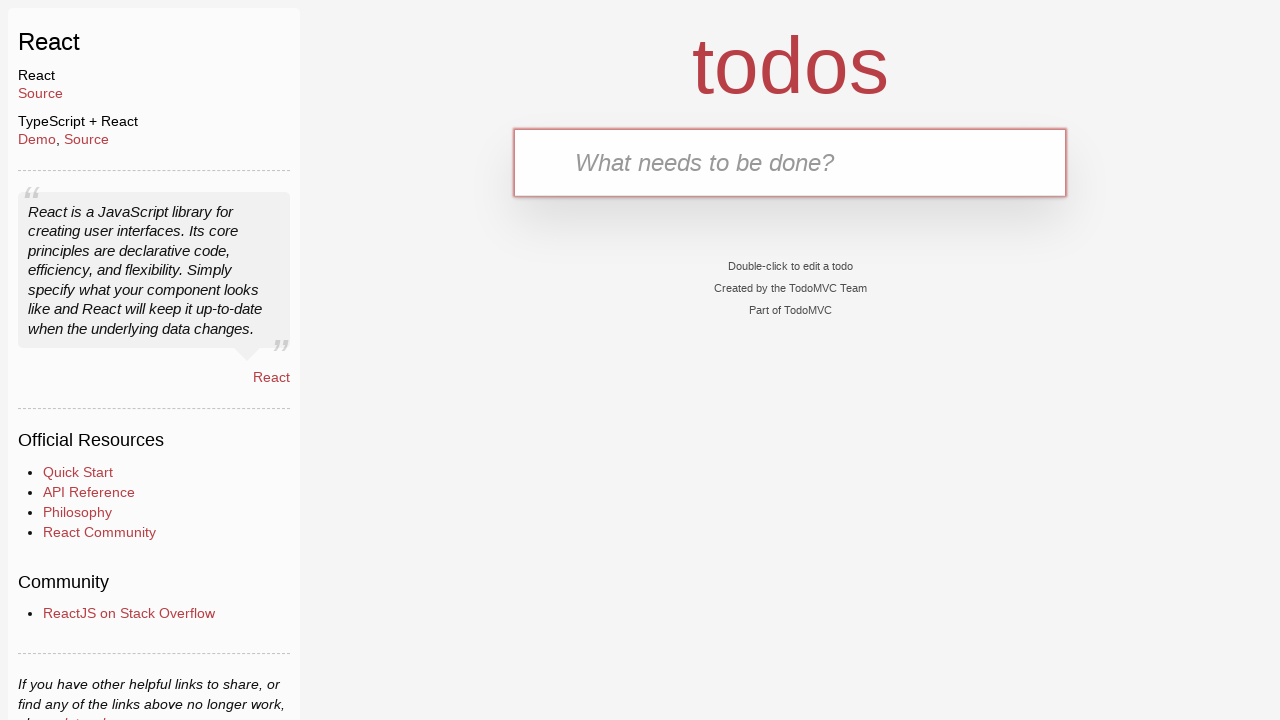

Filled input with alphabetic text 'Abcde' on #todo-input
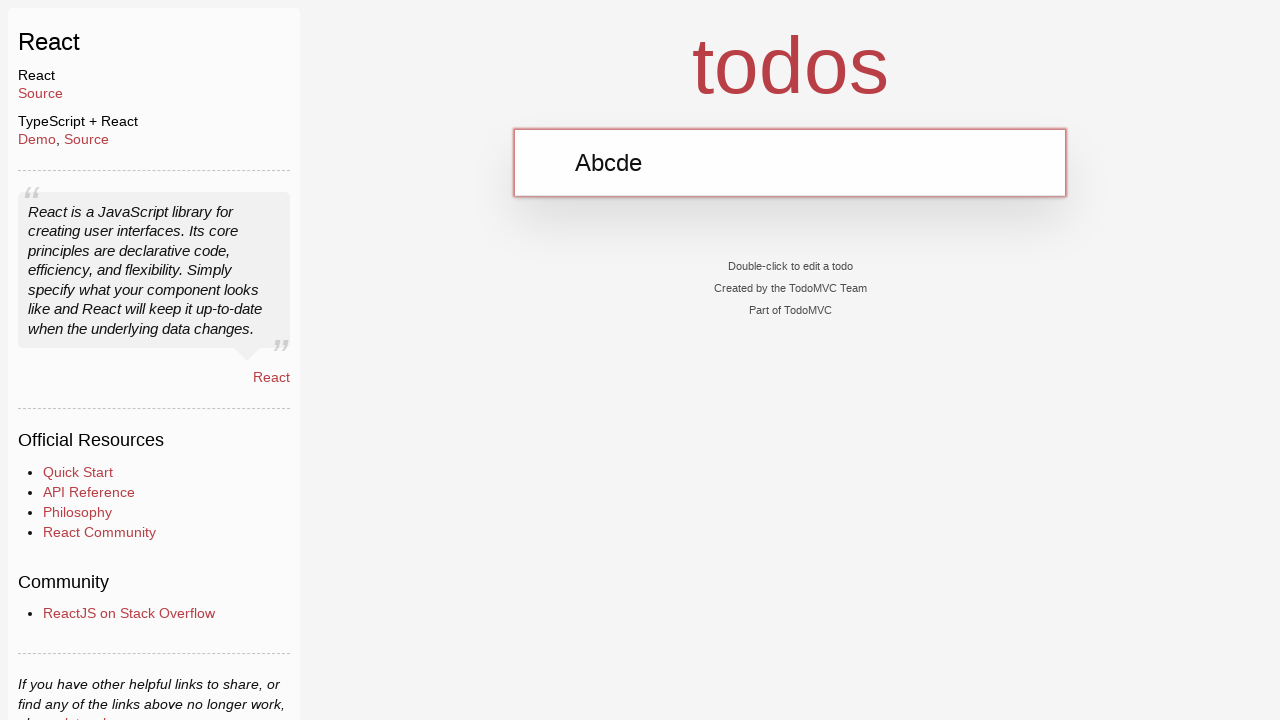

Pressed Enter to add first todo item with alphabetic text on #todo-input
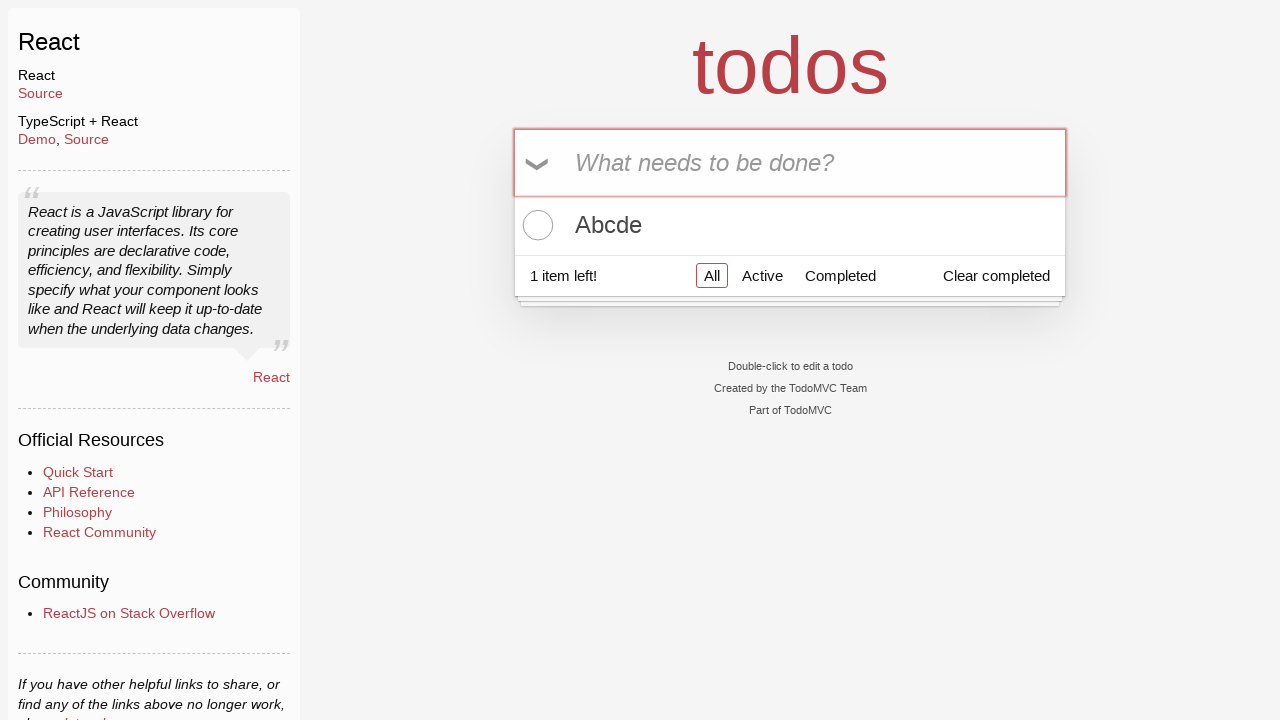

Clicked on todo input field at (790, 162) on #todo-input
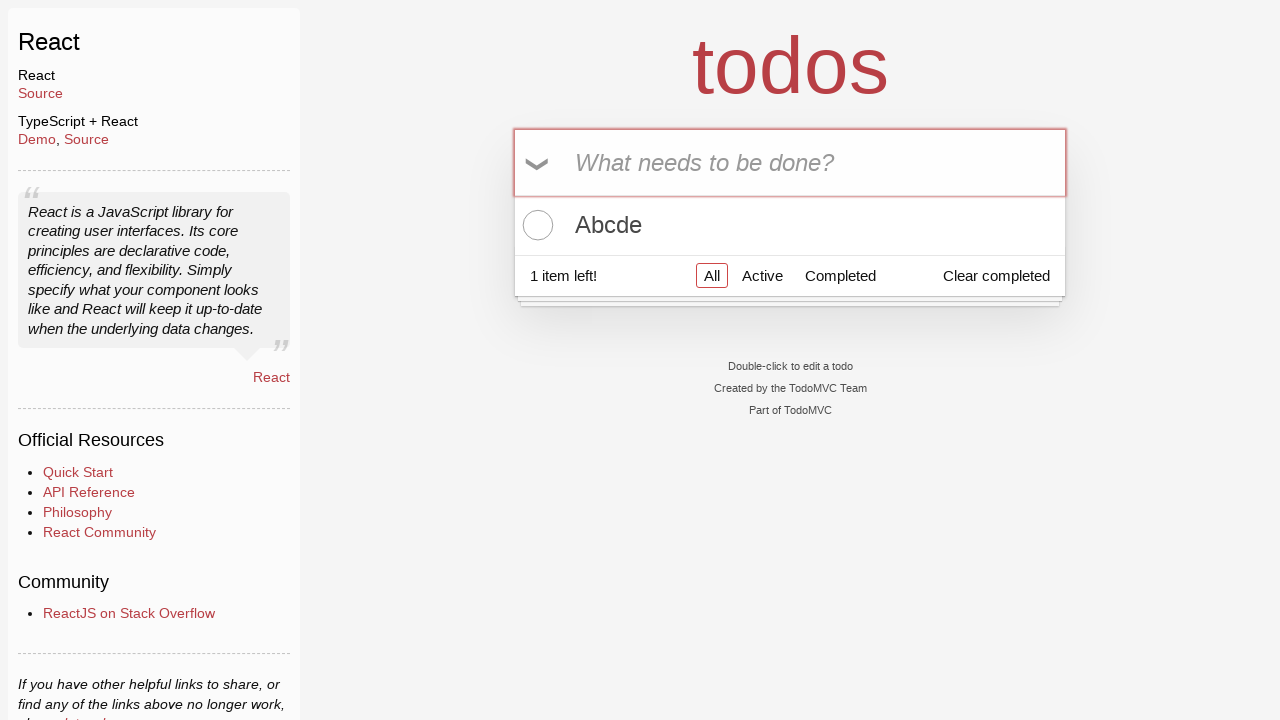

Filled input with numeric text '123467' on #todo-input
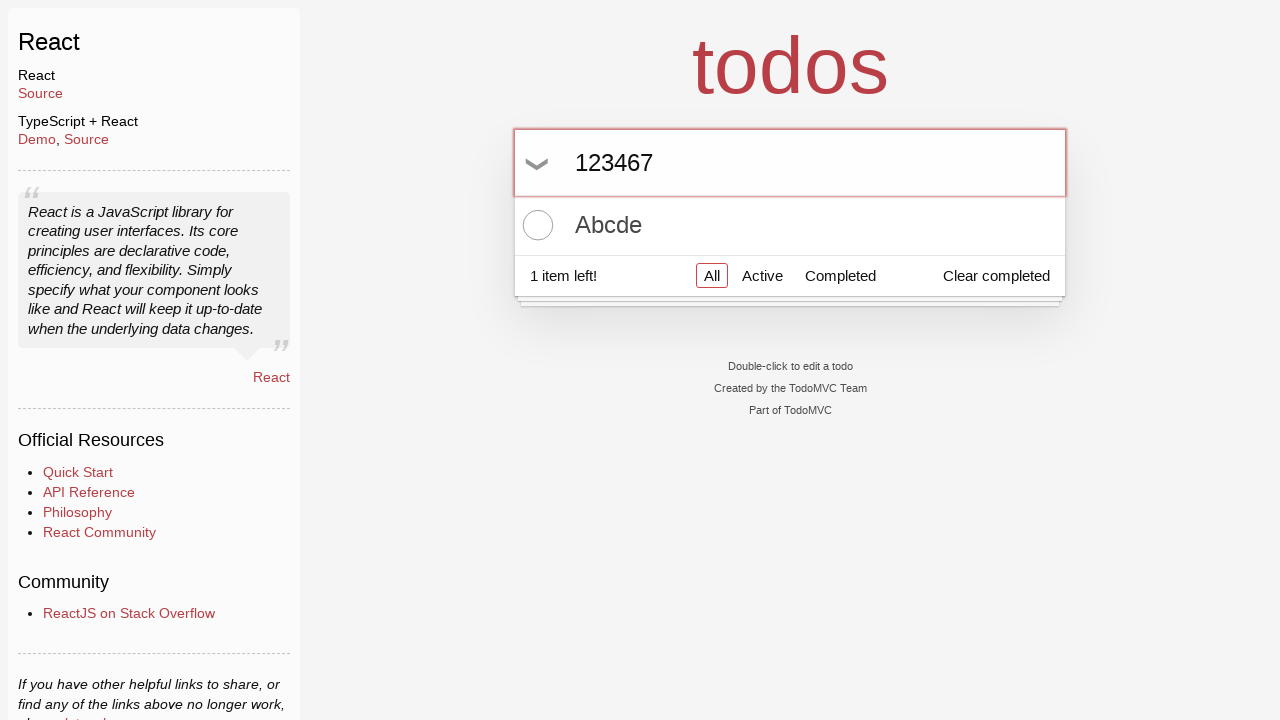

Pressed Enter to add second todo item with numbers on #todo-input
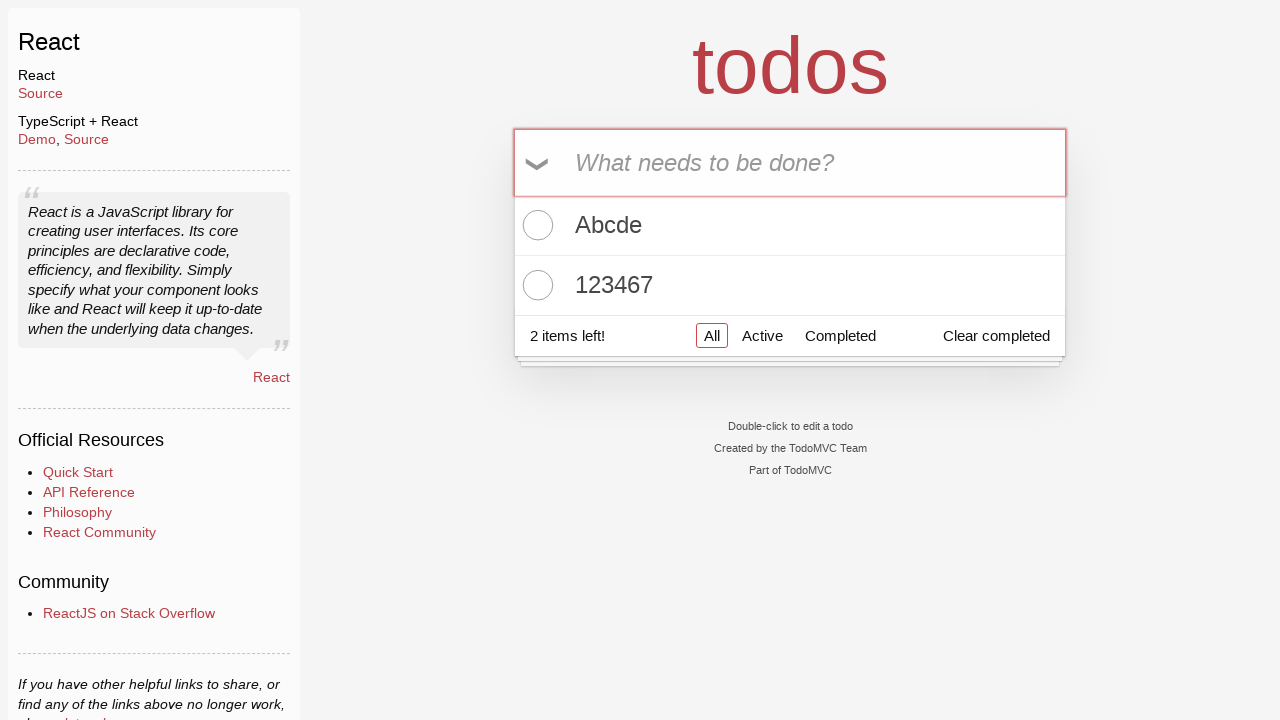

Clicked on todo input field at (790, 162) on #todo-input
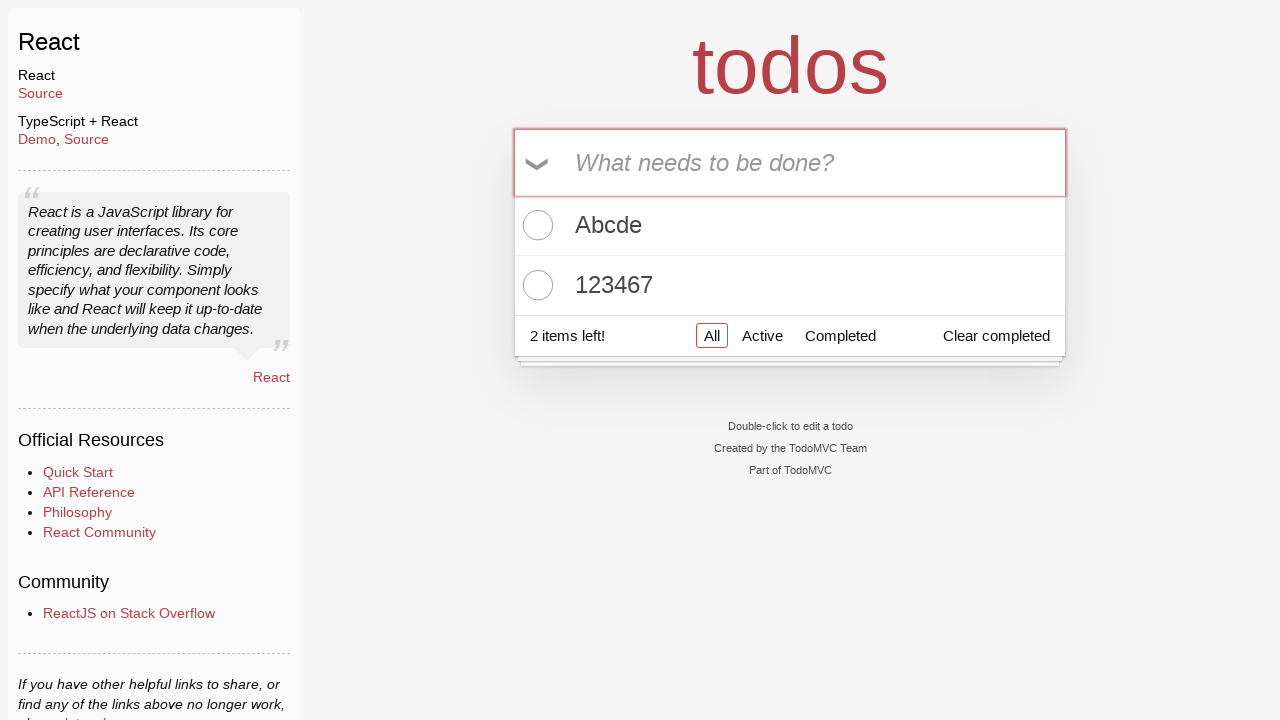

Filled input with special characters '+- () `!' on #todo-input
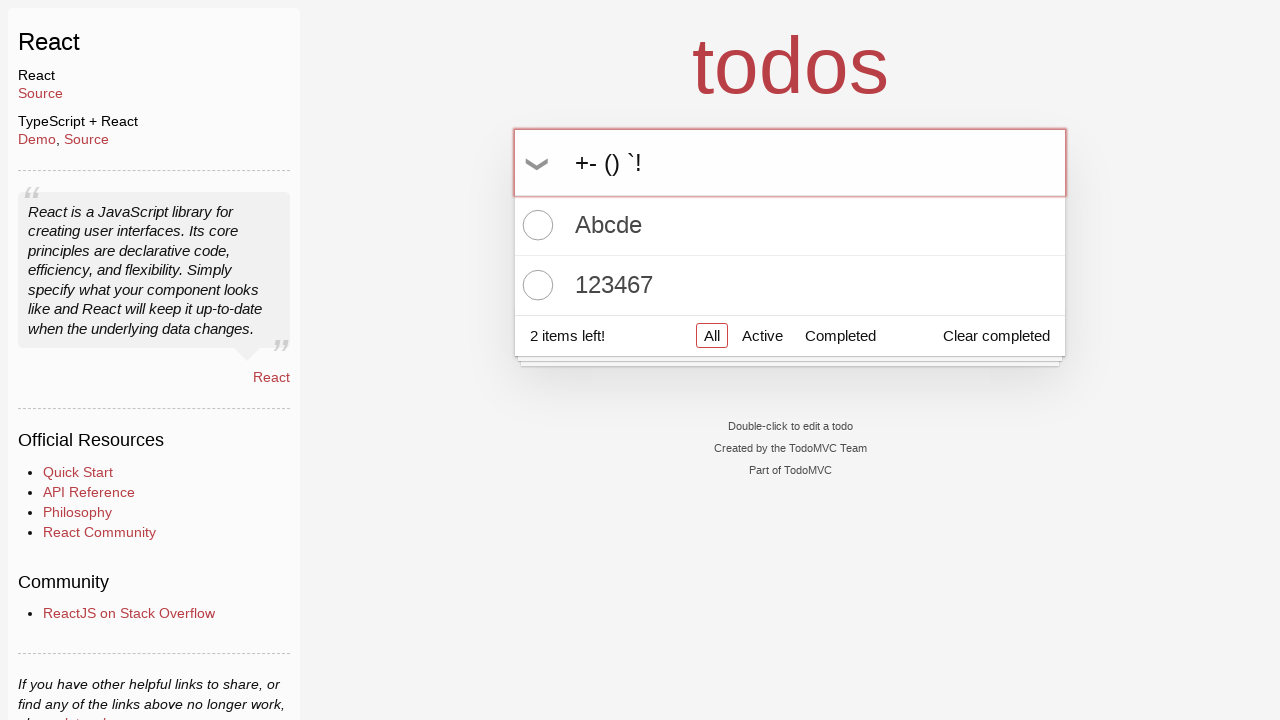

Pressed Enter to add third todo item with special characters on #todo-input
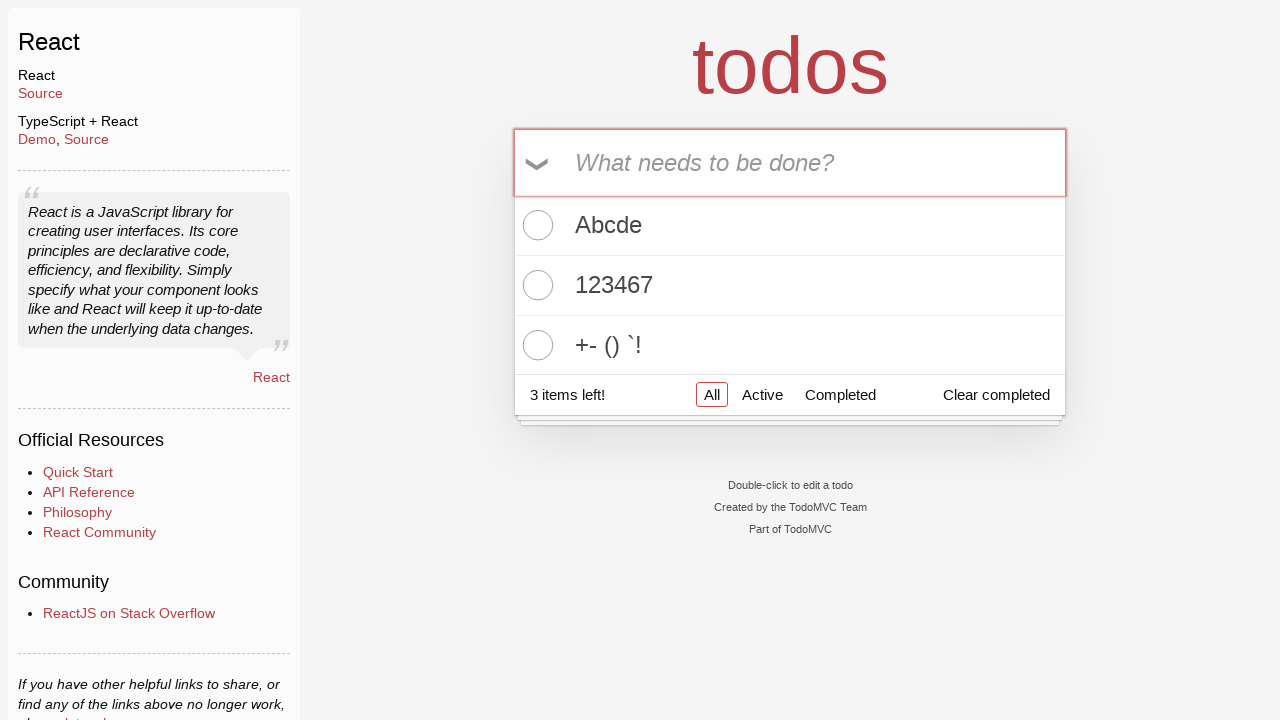

Clicked on todo input field at (790, 162) on #todo-input
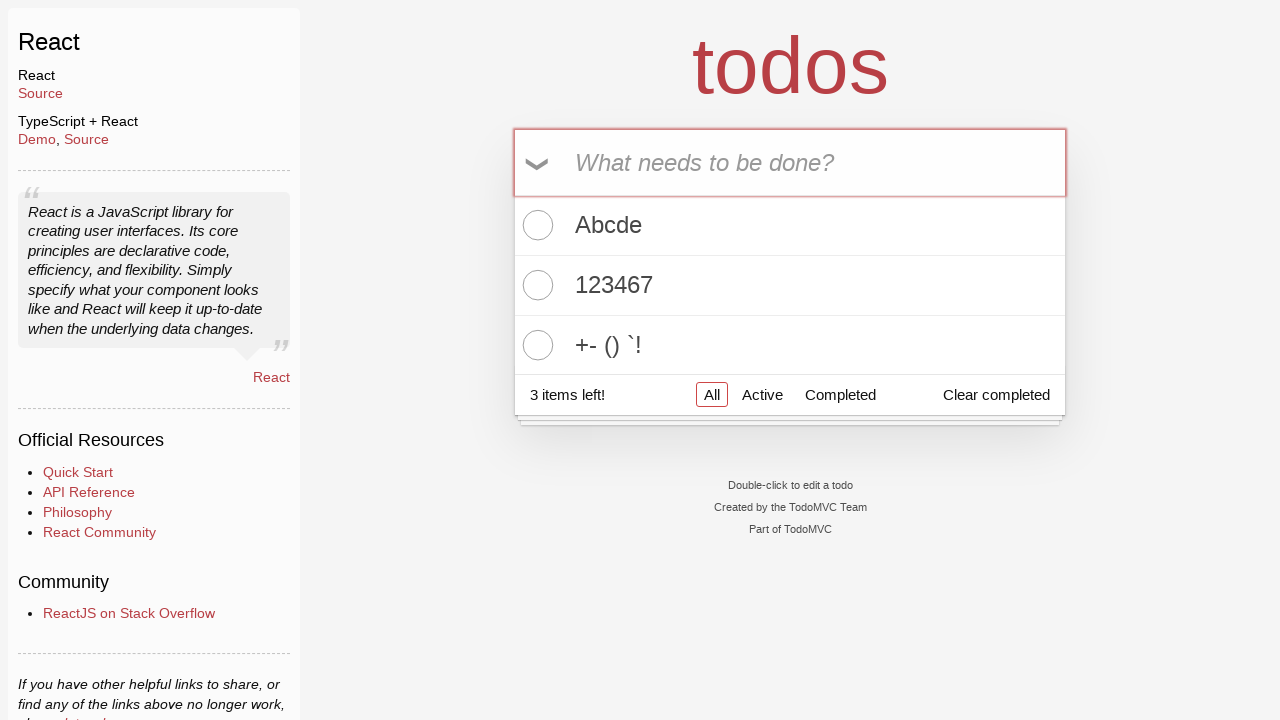

Filled input with special characters '//{};'"' on #todo-input
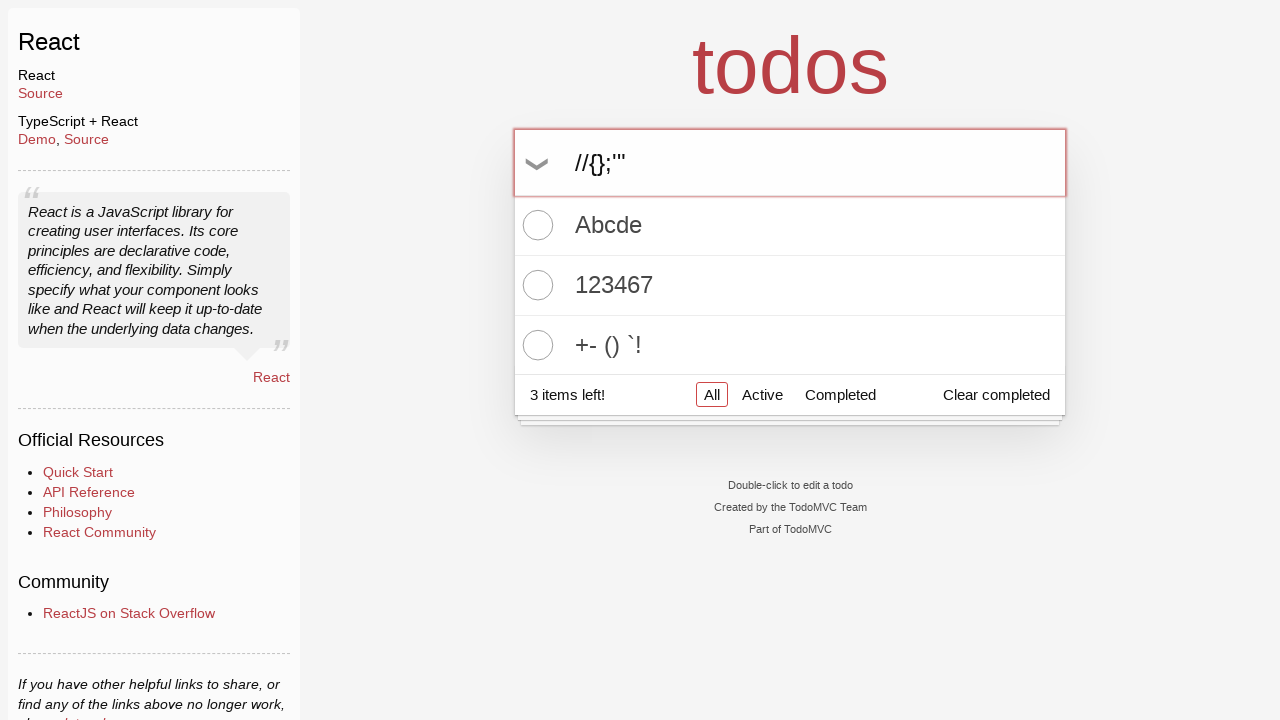

Pressed Enter to add fourth todo item with special characters on #todo-input
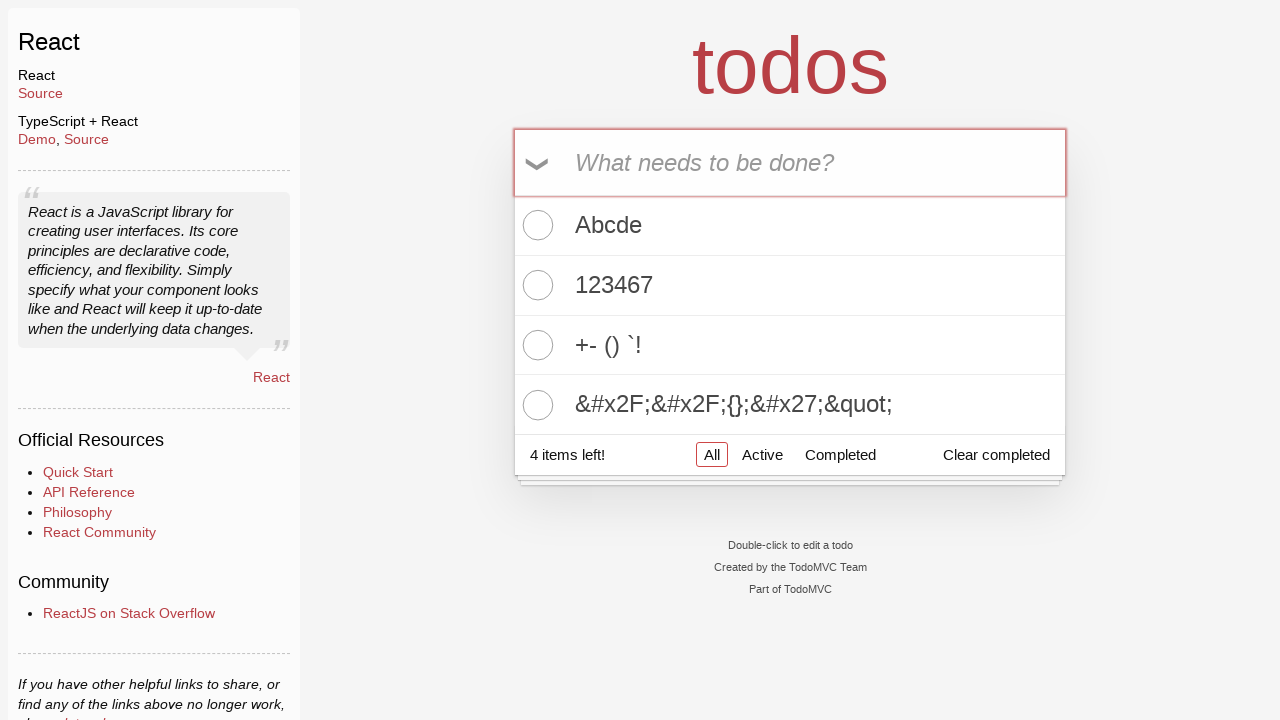

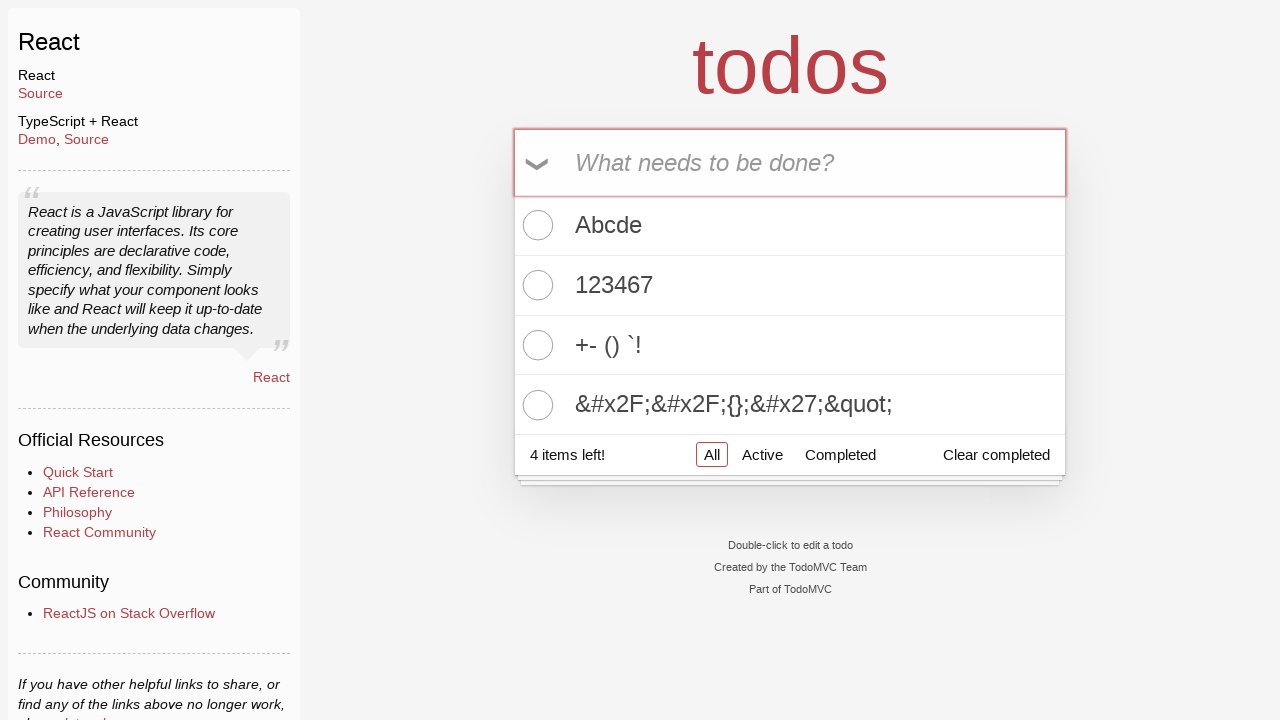